Navigates to Vanta website and verifies that a "Buy Now" button does not exist on the page

Starting URL: https://www.vanta.com/

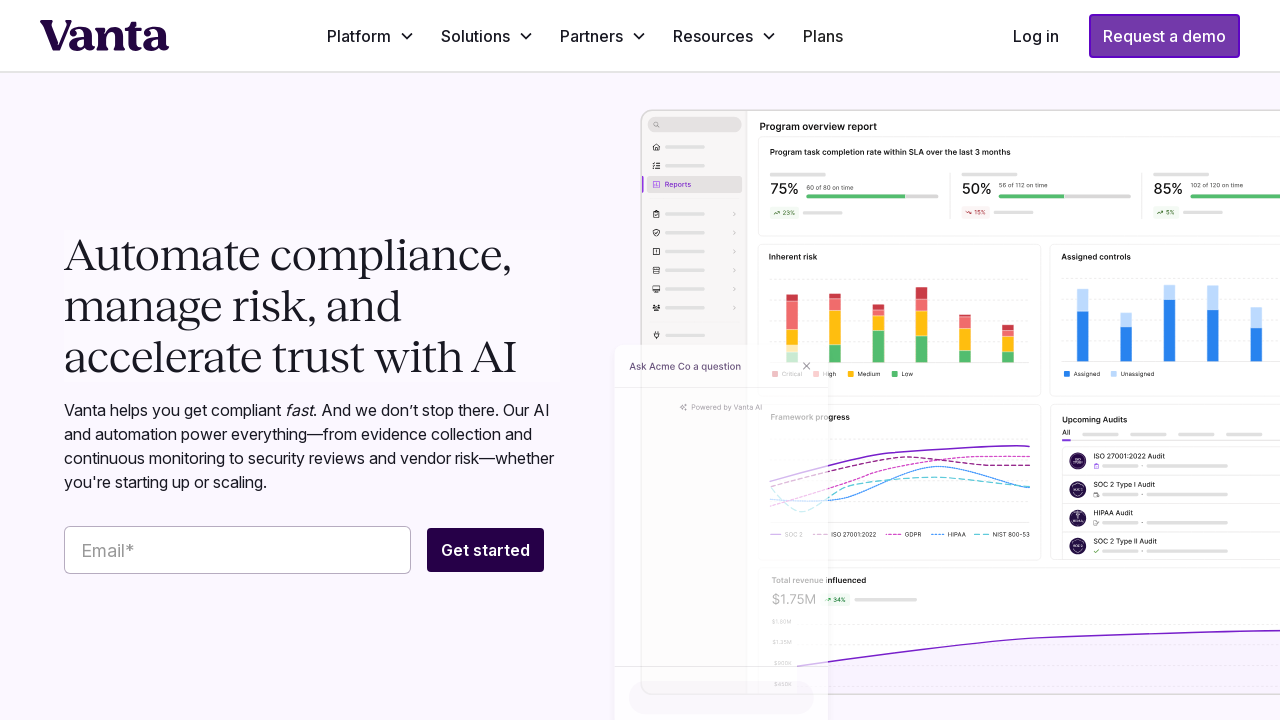

Waited for page to load (domcontentloaded state)
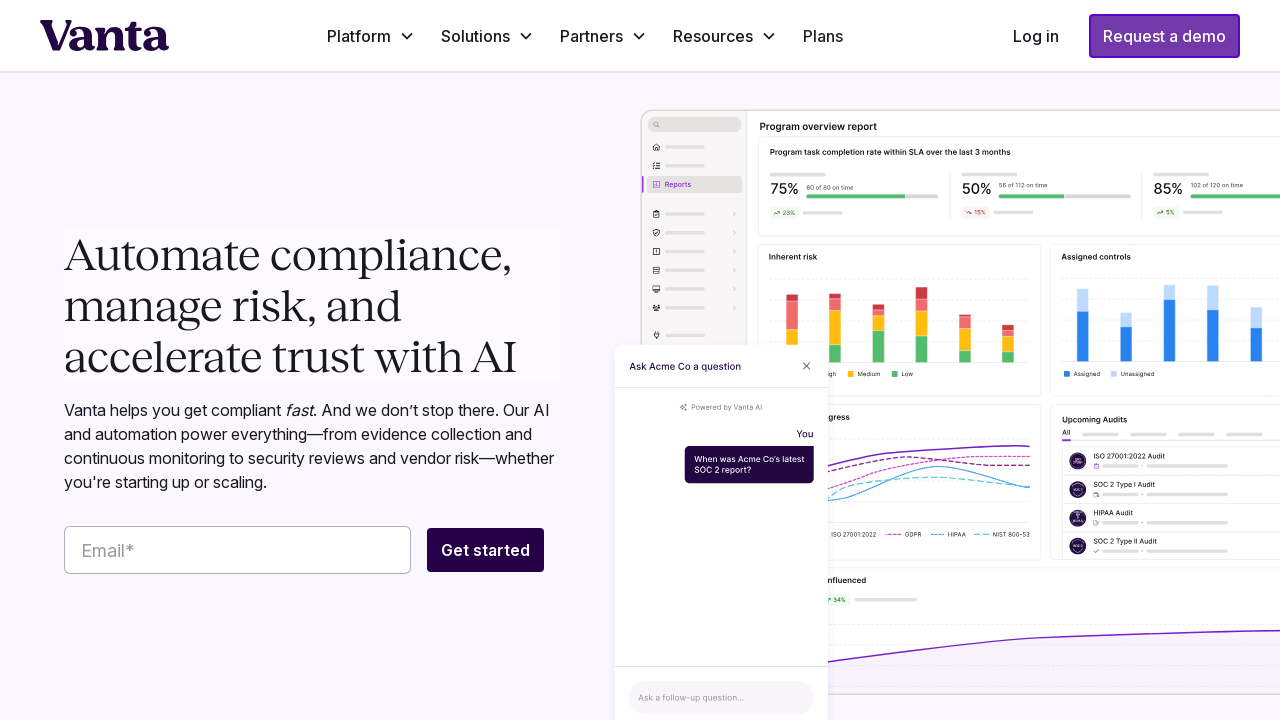

Located 'buy now' button element
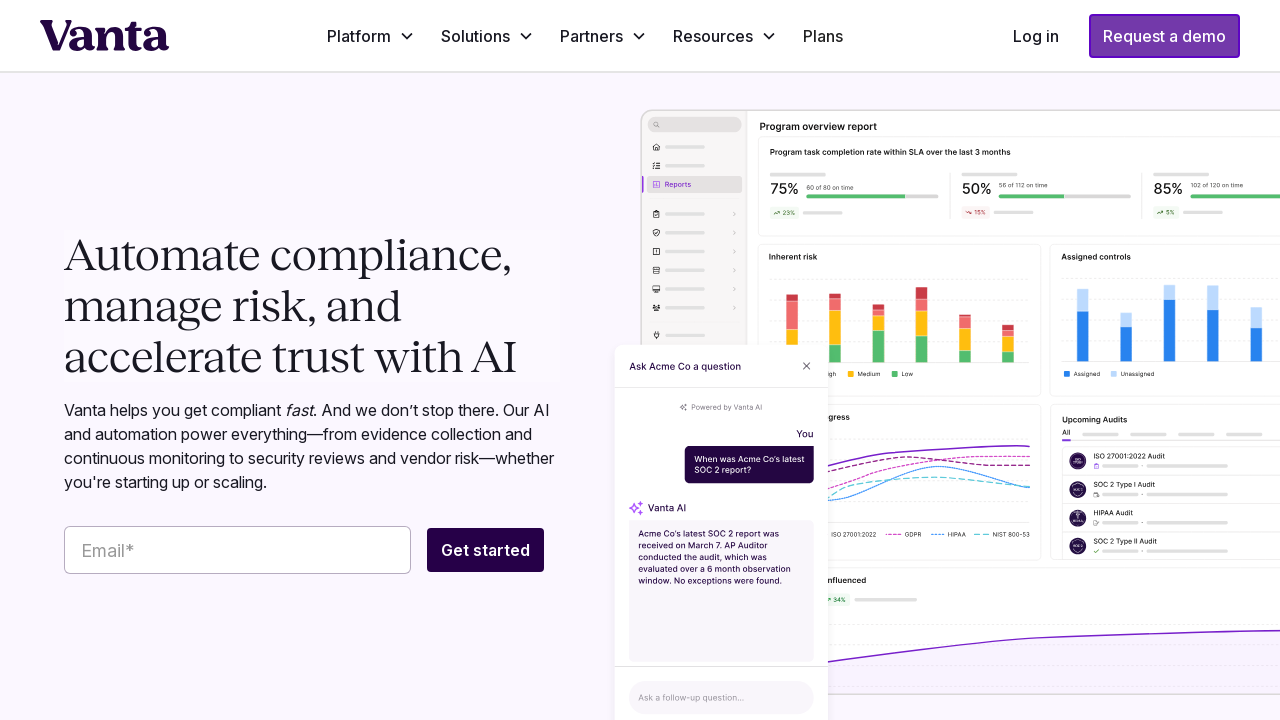

Verified that 'buy now' button does not exist or is not visible on the page
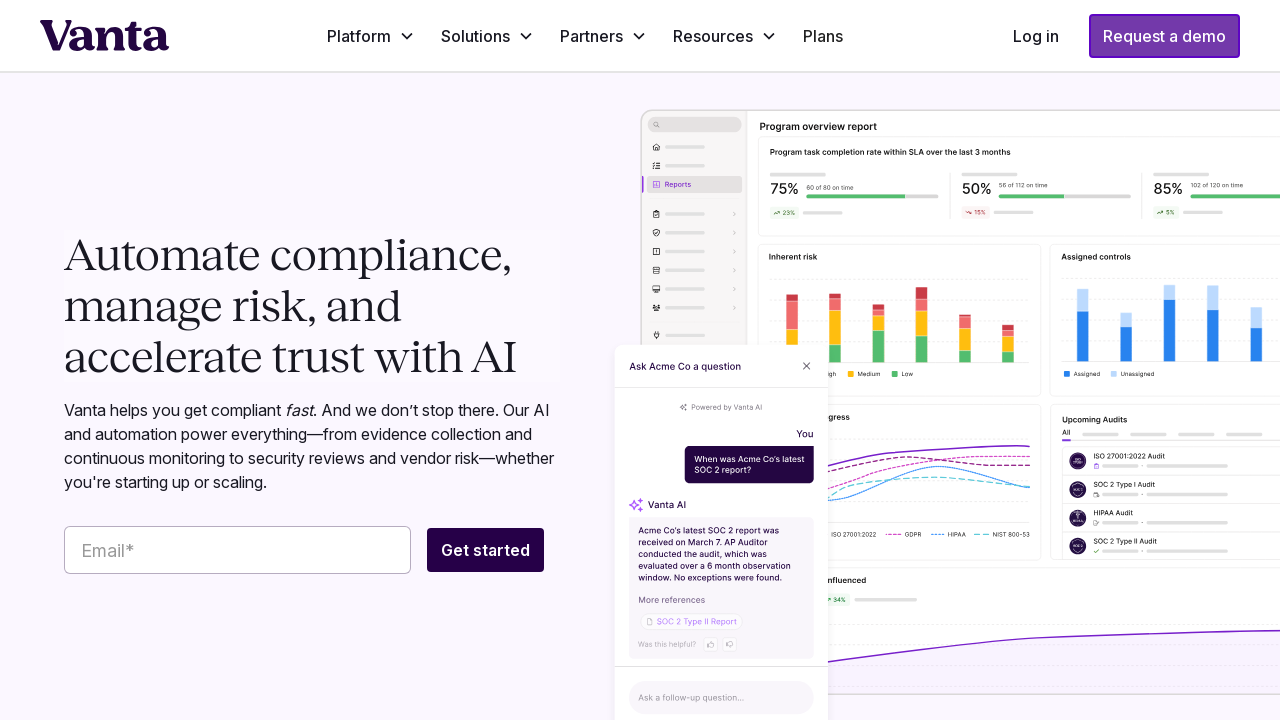

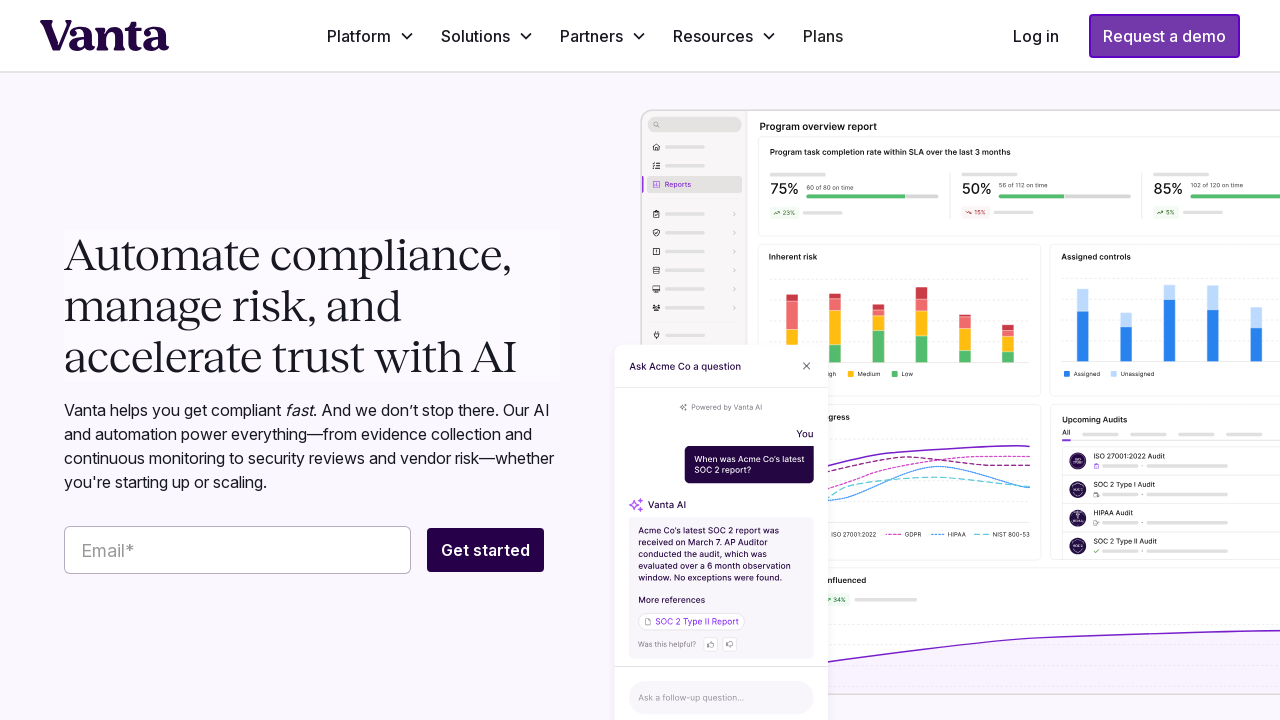